Verifies that clicking the SIGNUP link navigates to the signup page

Starting URL: https://cs-601.vercel.app/

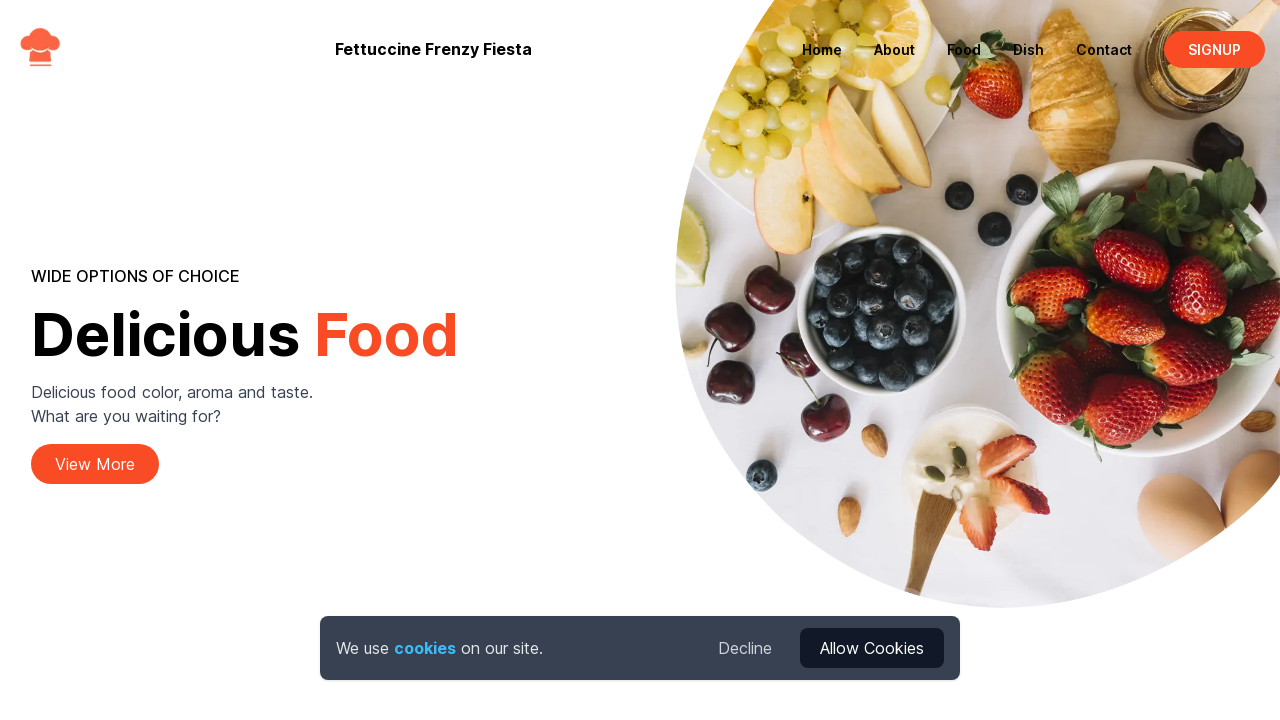

Navigation menu loaded
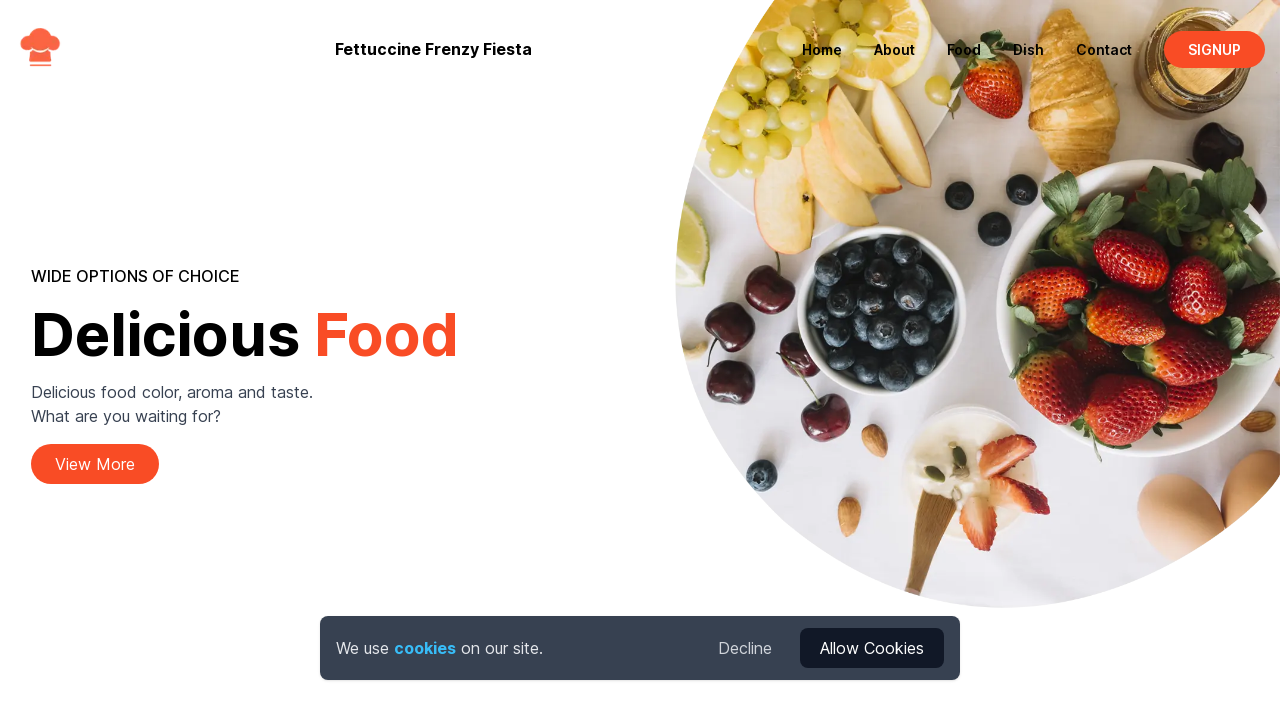

Clicked SIGNUP link in navigation menu at (1214, 49) on a:has-text("SIGNUP")
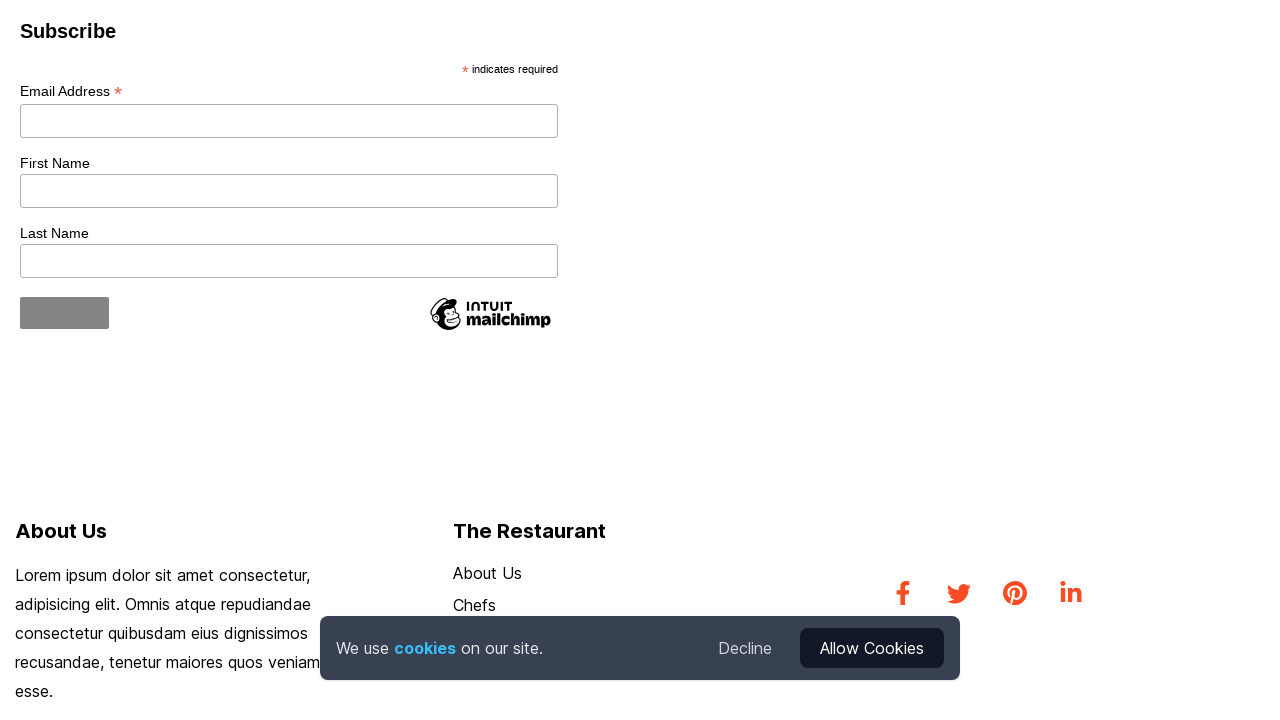

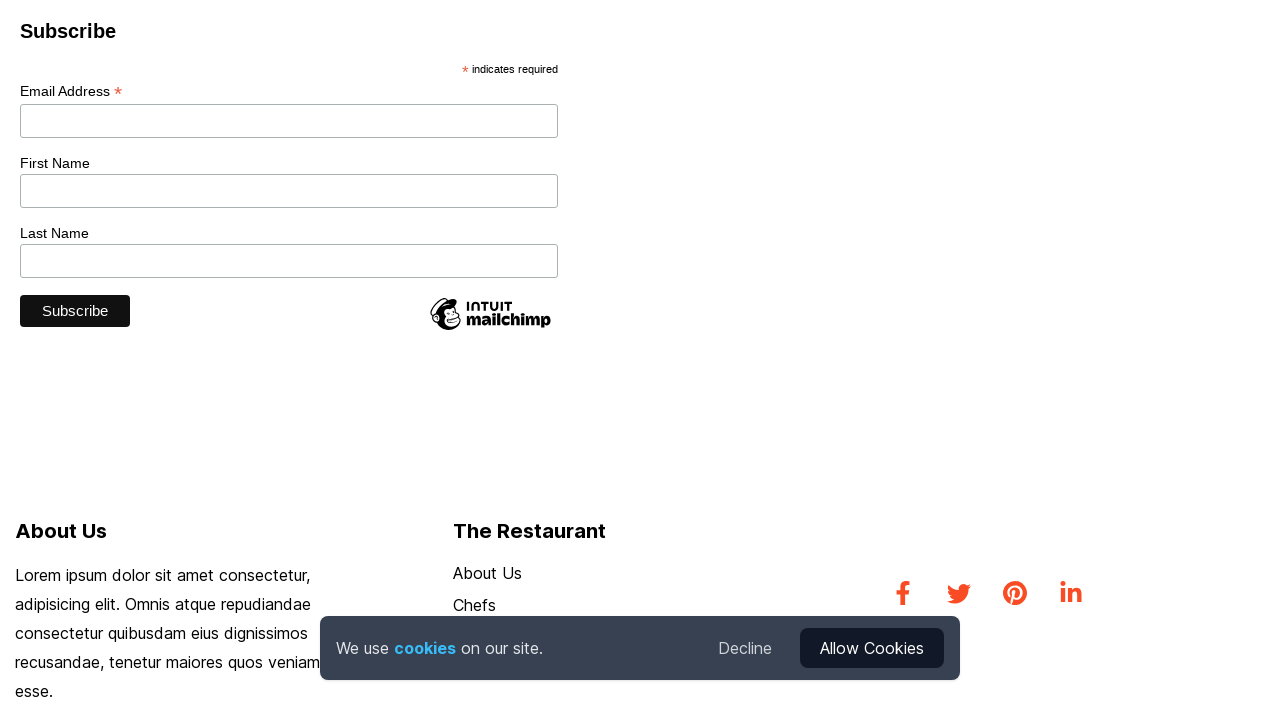